Tests jQuery UI slider functionality by dragging the slider handle 200 pixels to the right

Starting URL: http://jqueryui.com/resources/demos/slider/default.html

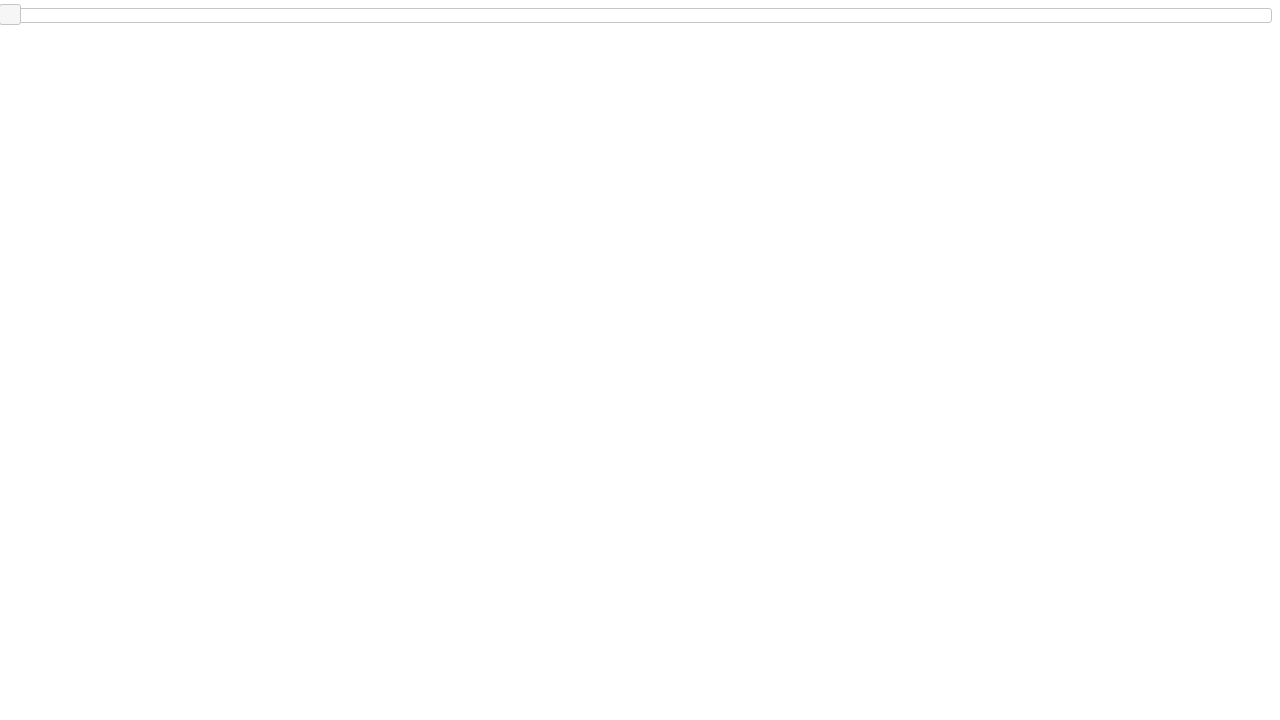

Waited for slider handle to be visible
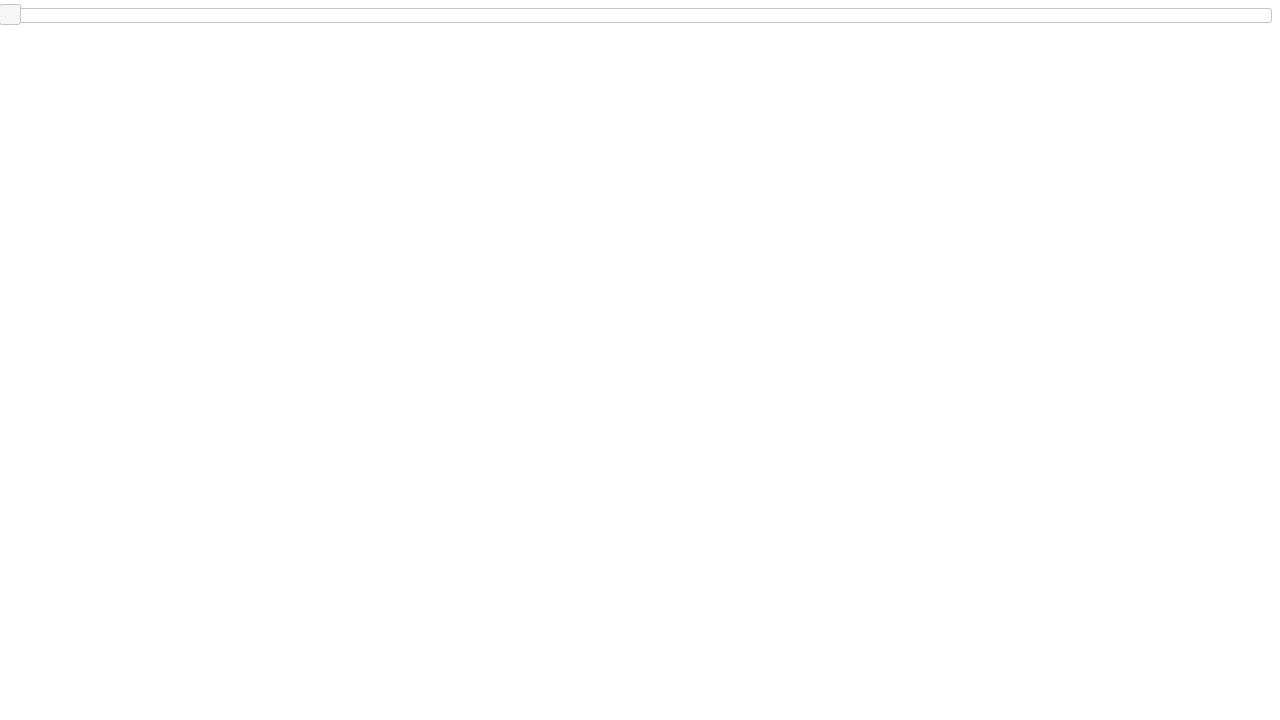

Located slider handle element
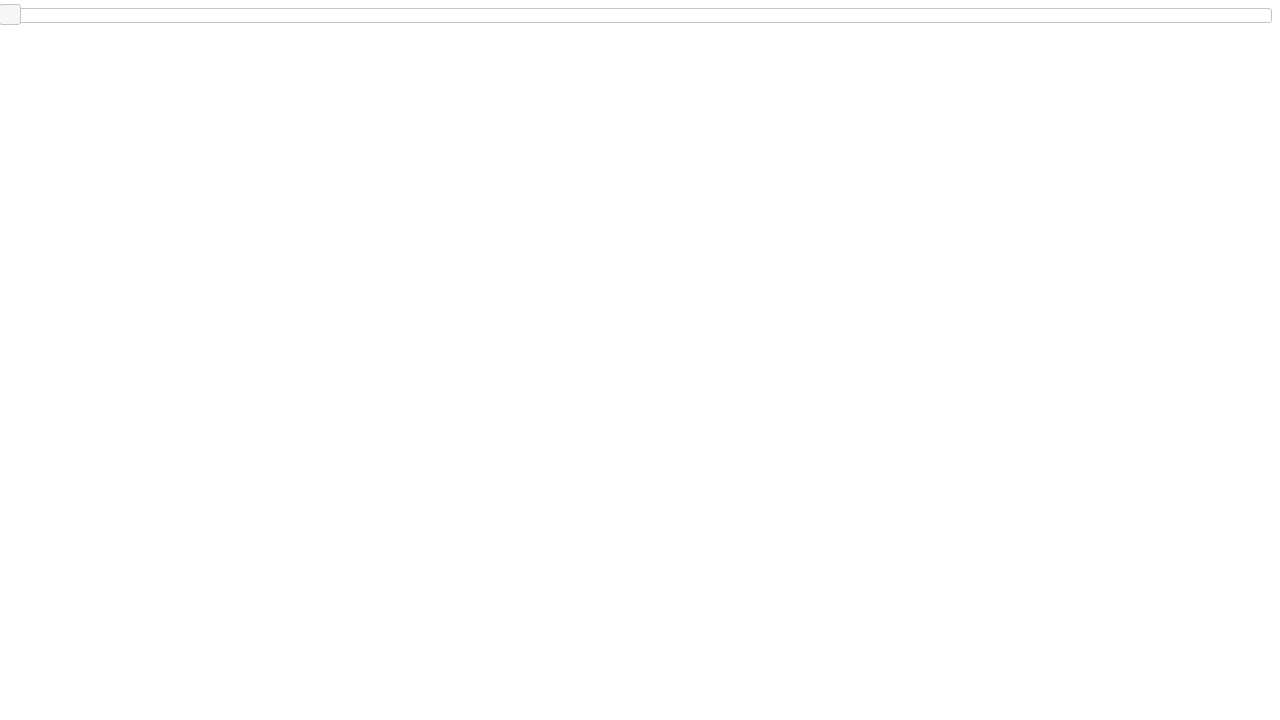

Dragged slider handle 200 pixels to the right at (200, 5)
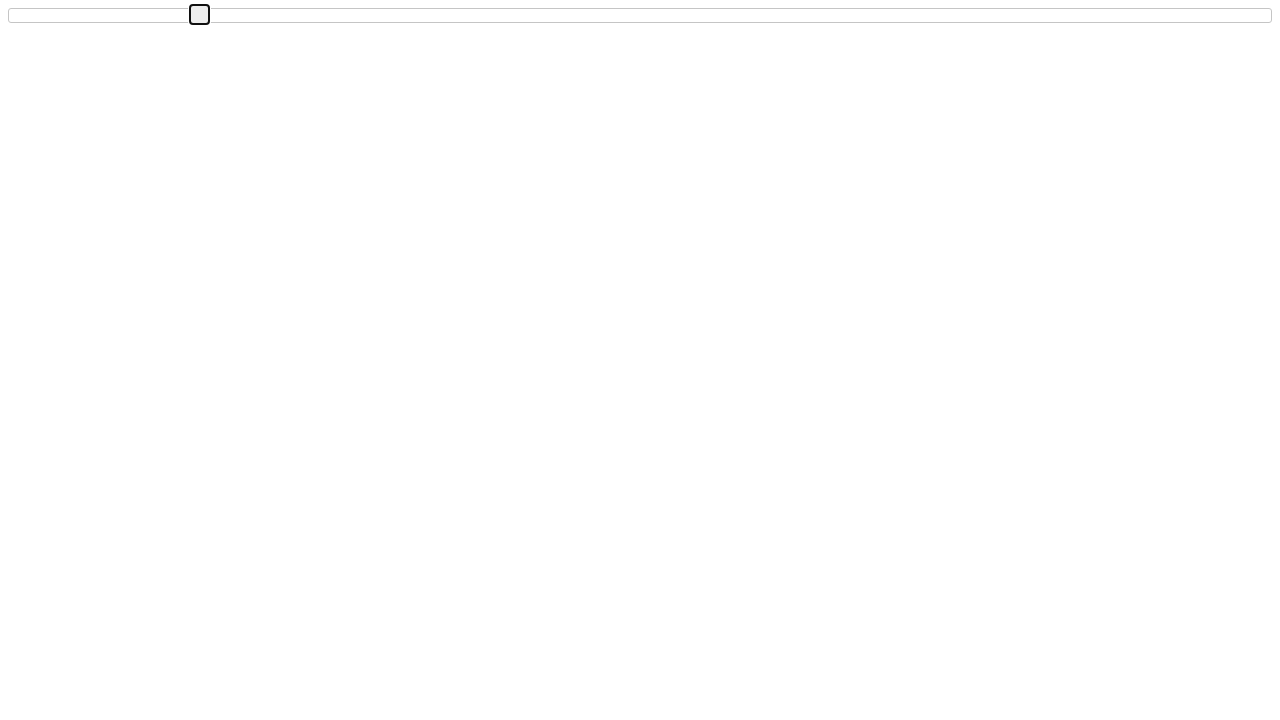

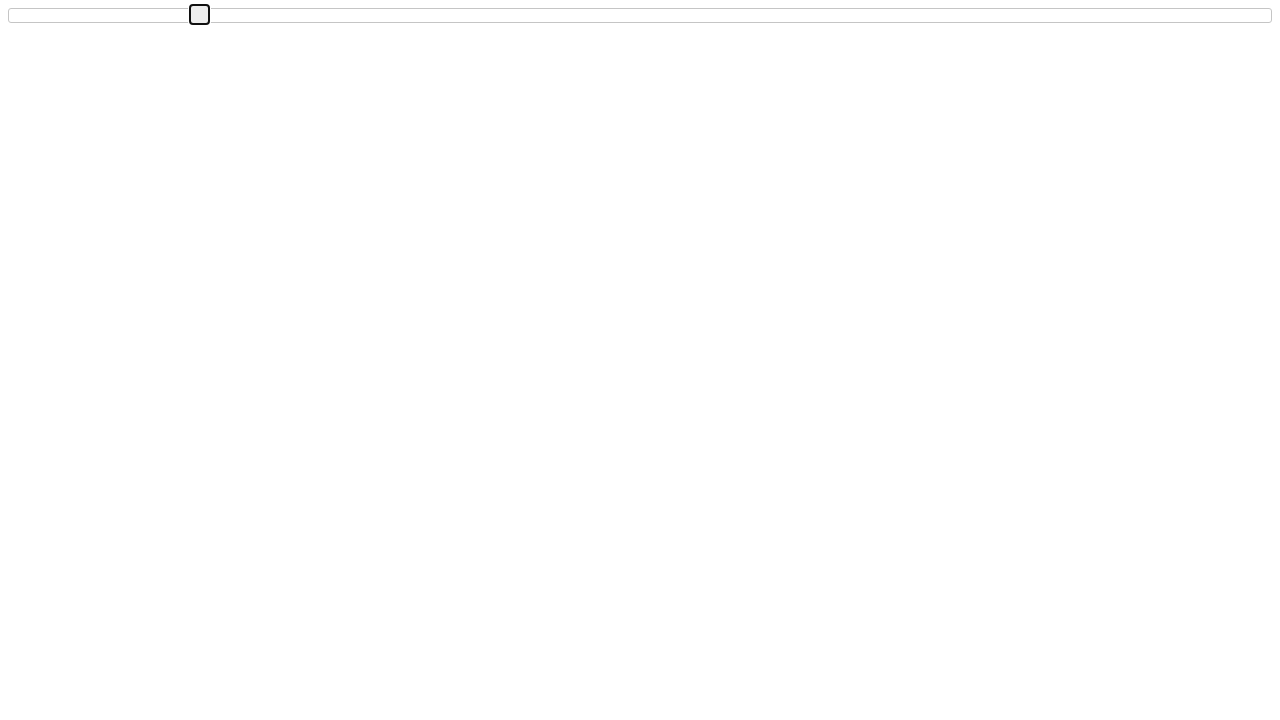